Tests checkbox functionality by verifying initial states, clicking checkboxes, and verifying state changes on a demo page

Starting URL: http://the-internet.herokuapp.com/checkboxes

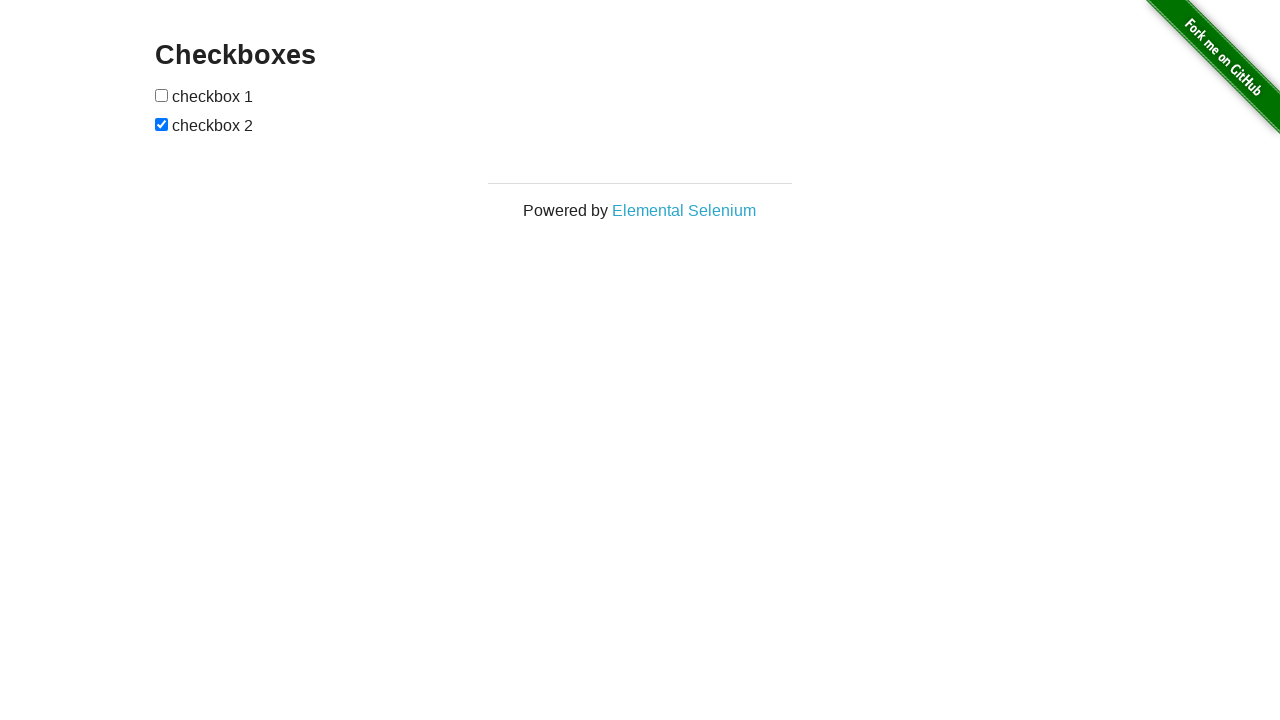

Located both checkboxes on the page
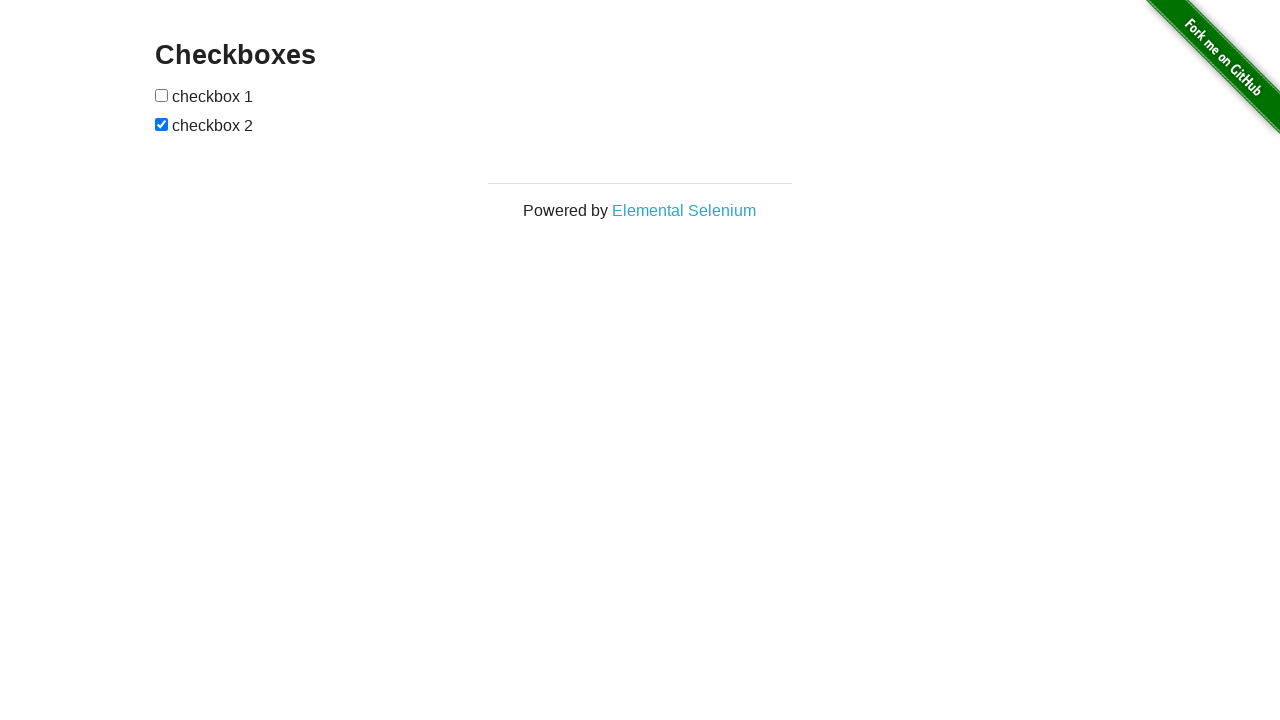

Verified first checkbox is unchecked initially
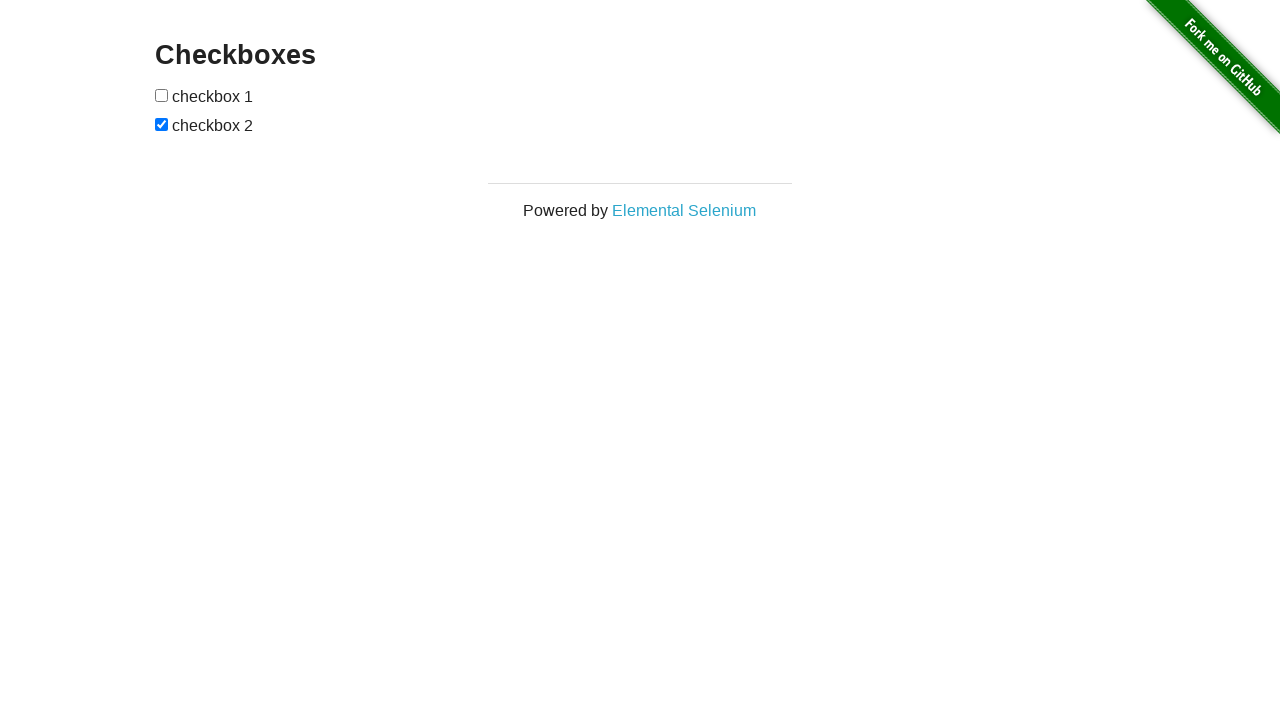

Verified second checkbox is checked initially
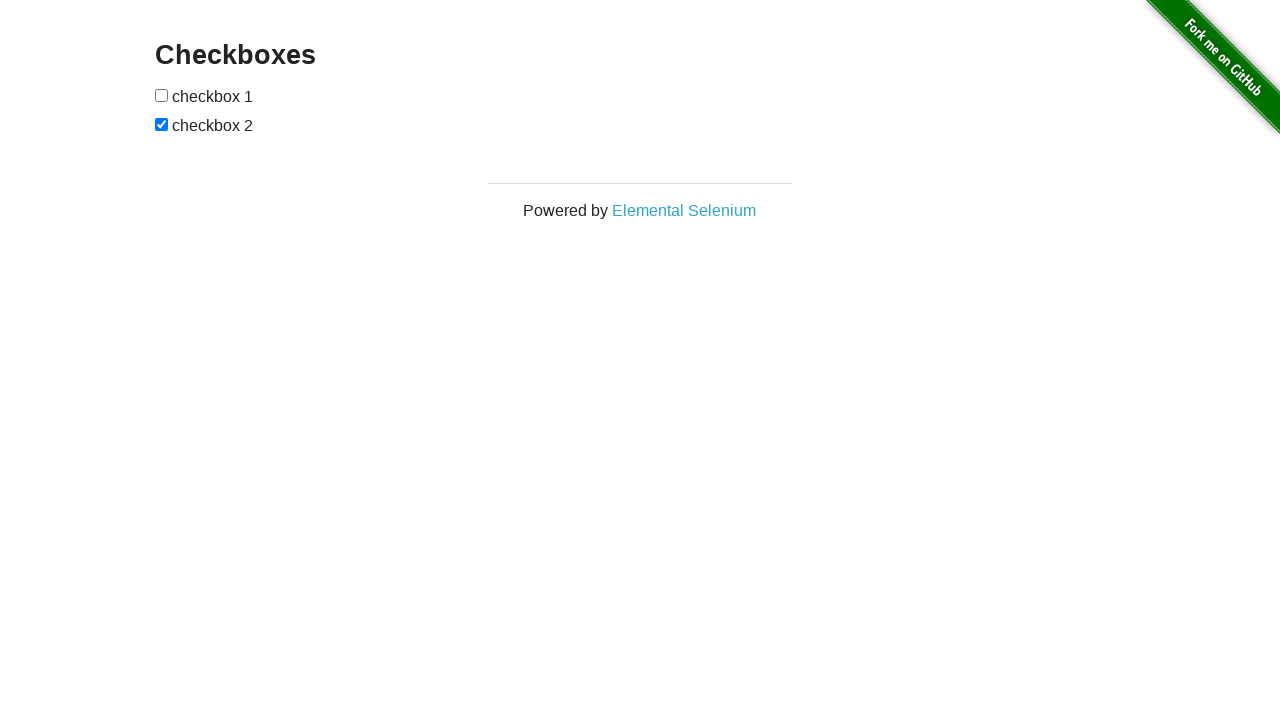

Clicked on the first checkbox at (162, 95) on input[type='checkbox'] >> nth=0
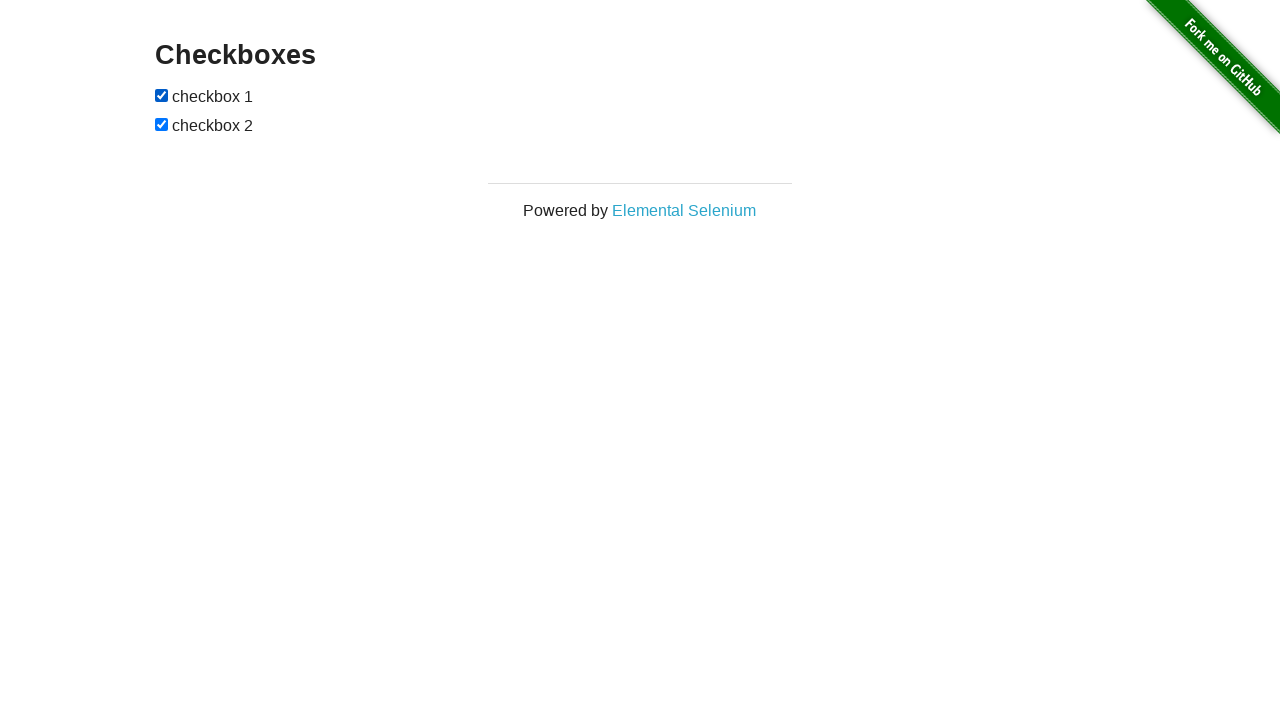

Verified first checkbox is now checked
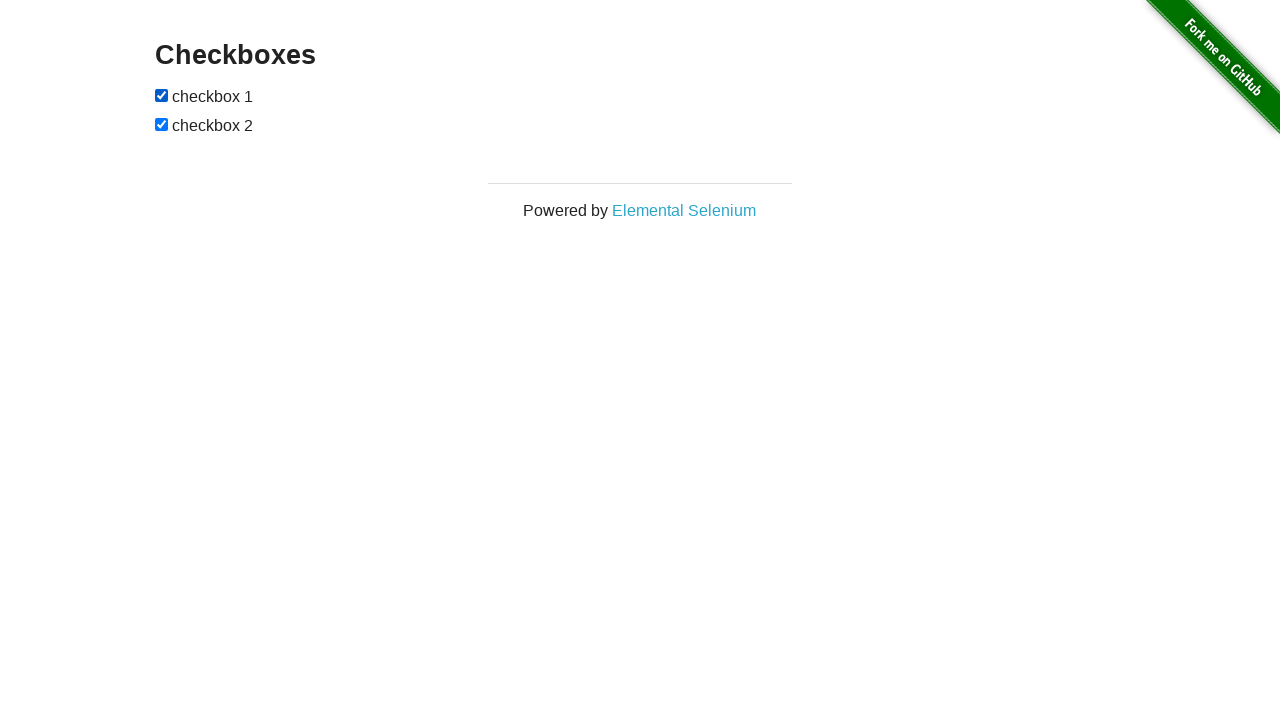

Verified second checkbox is still checked
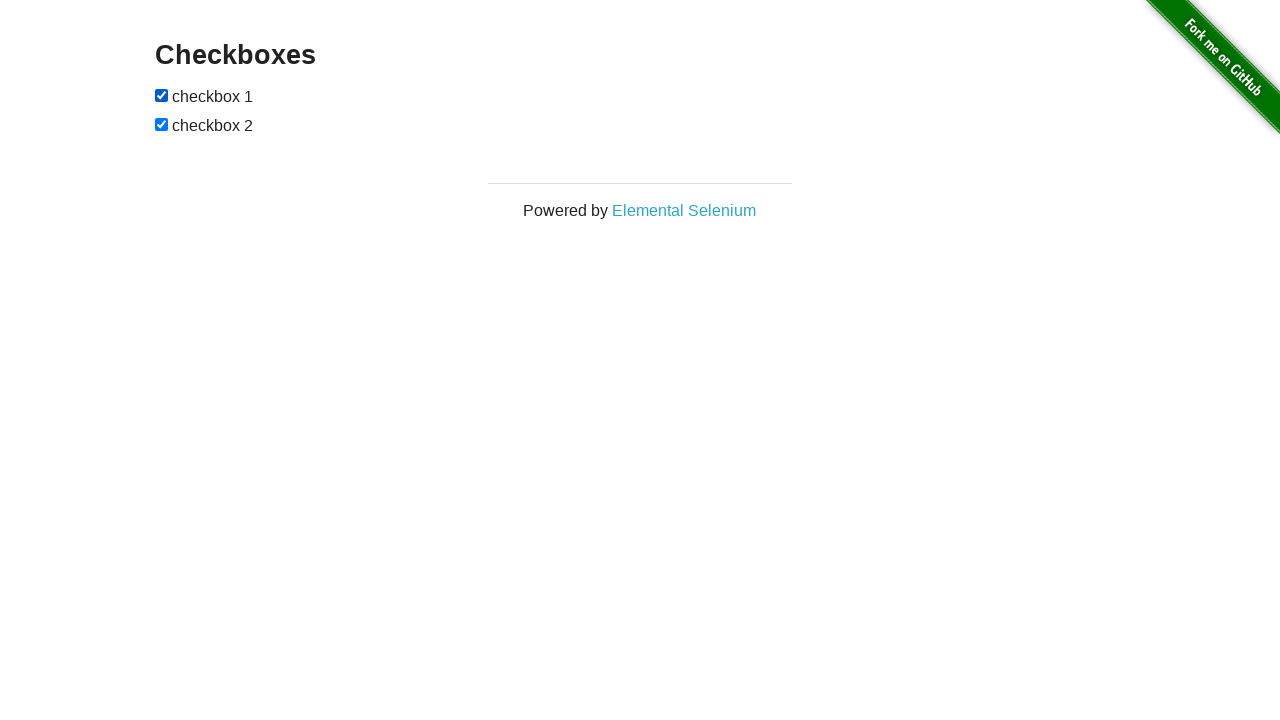

Clicked on the second checkbox at (162, 124) on input[type='checkbox'] >> nth=1
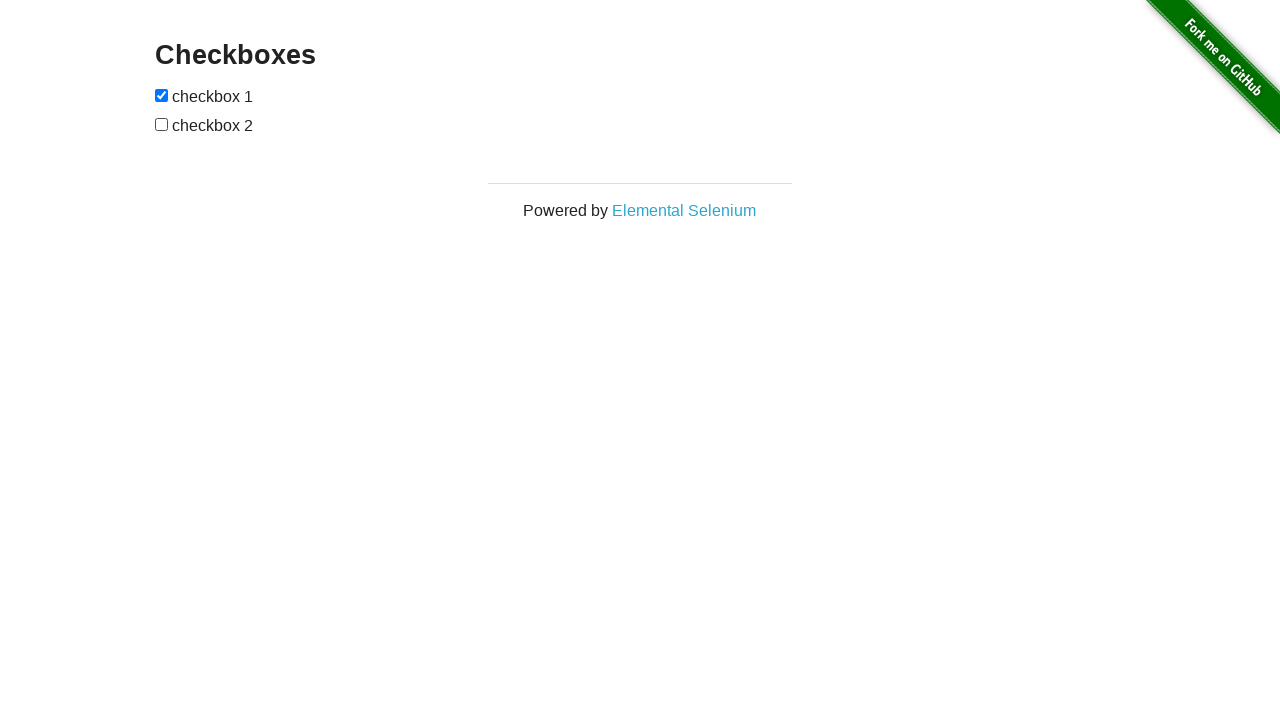

Verified first checkbox is still checked
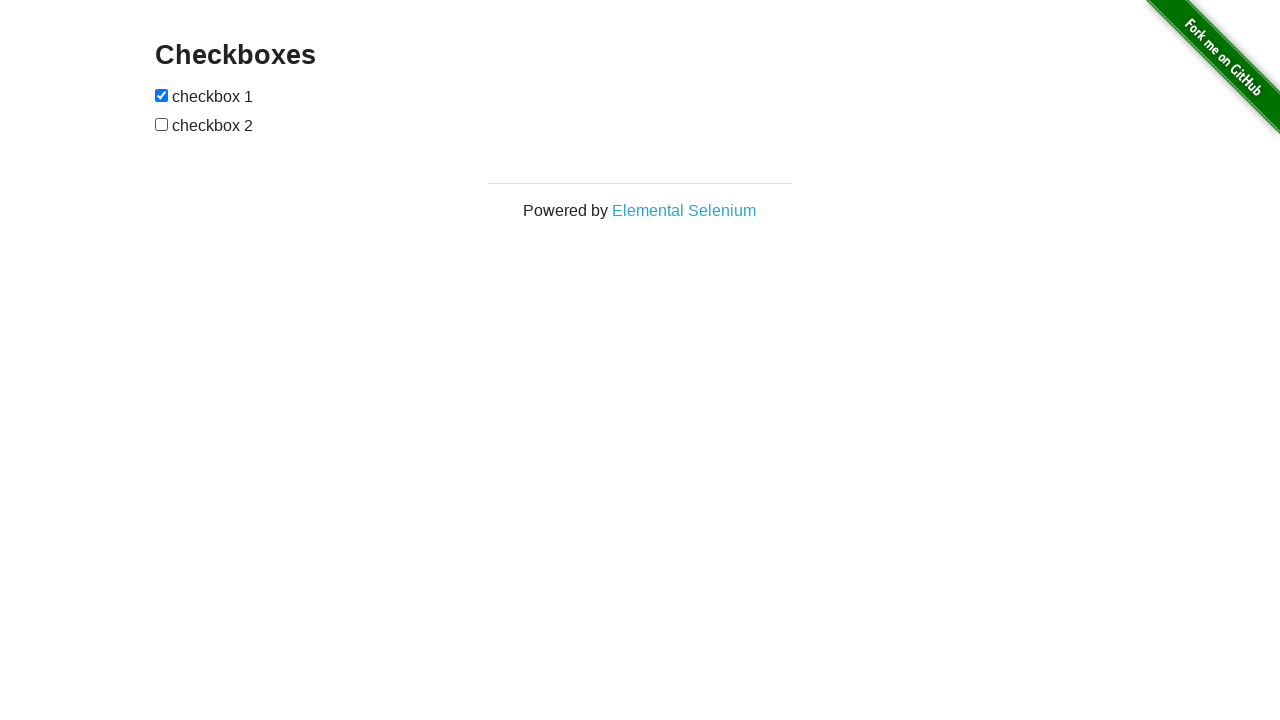

Verified second checkbox is now unchecked
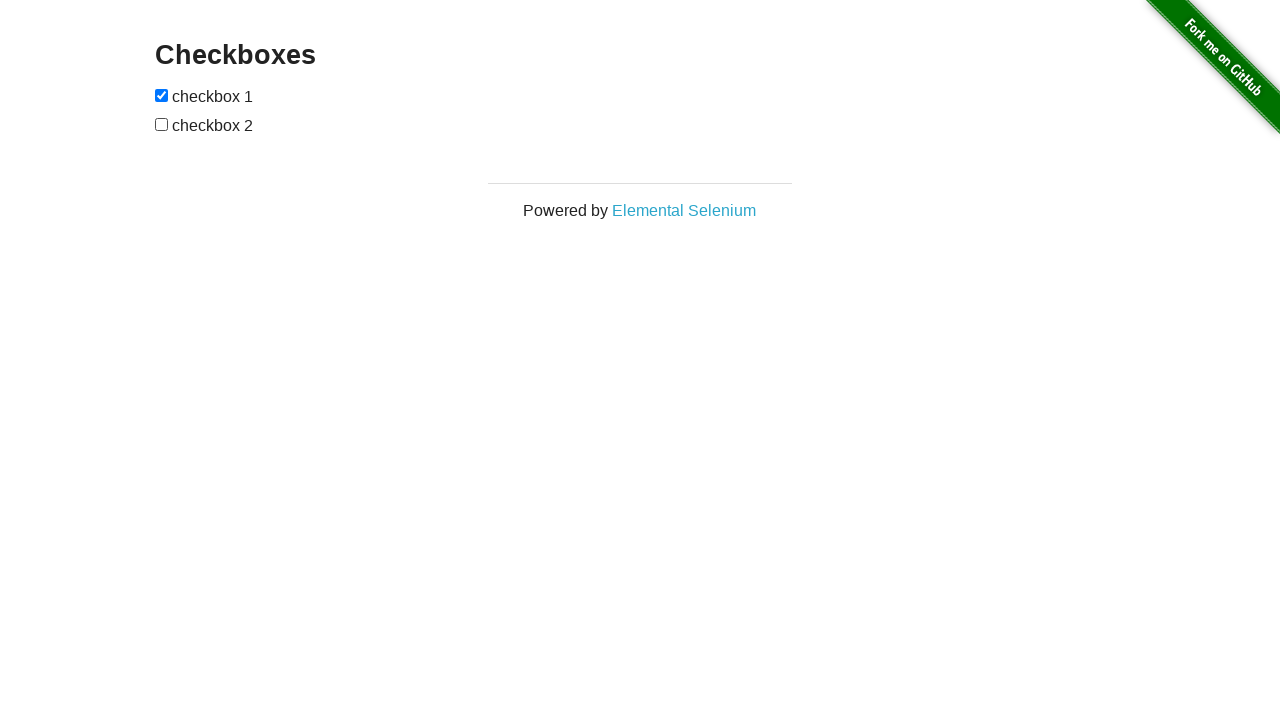

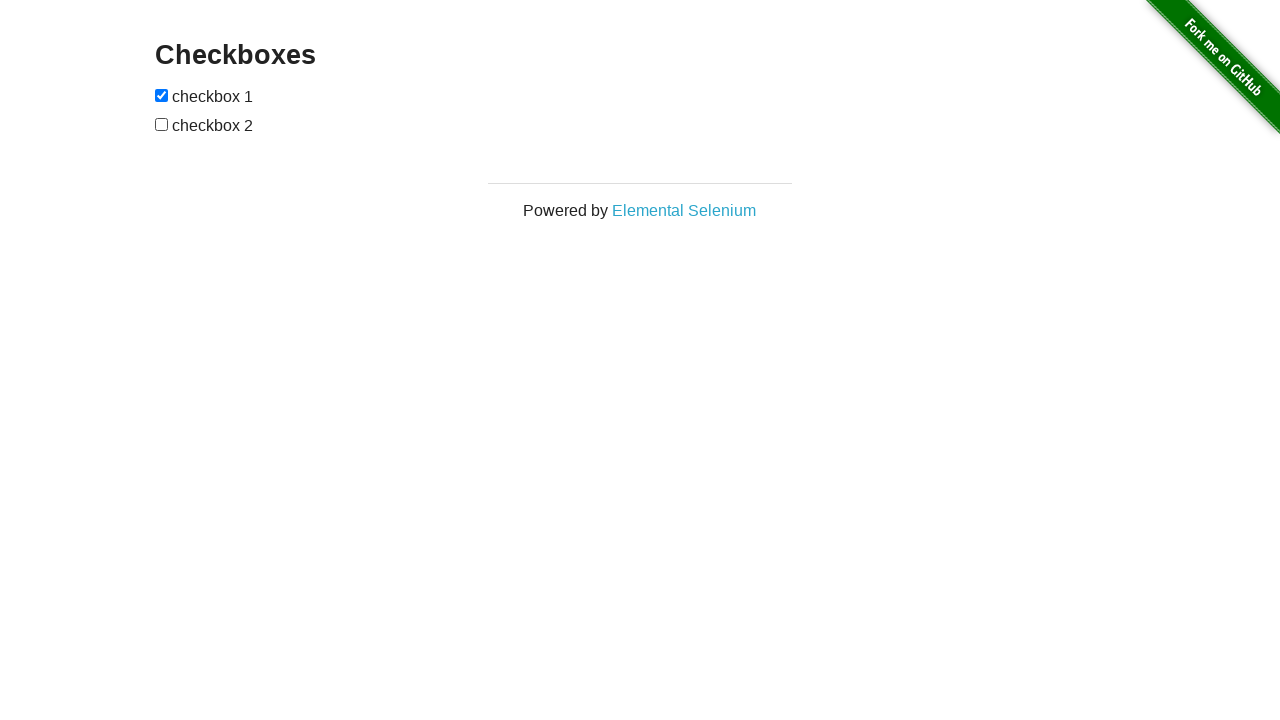